Tests unhandled alert scenario by triggering a timer alert and then trying to click another button

Starting URL: https://demoqa.com/alerts

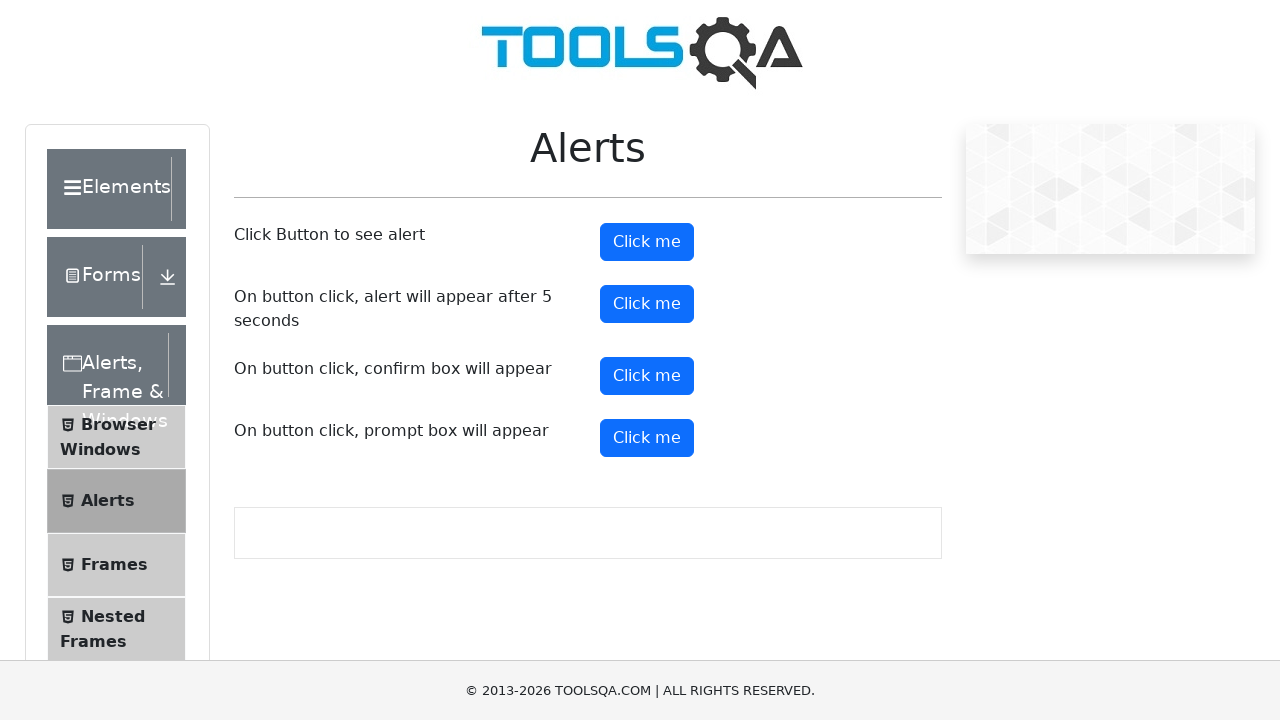

Clicked timer alert button to trigger alert at (647, 304) on #timerAlertButton
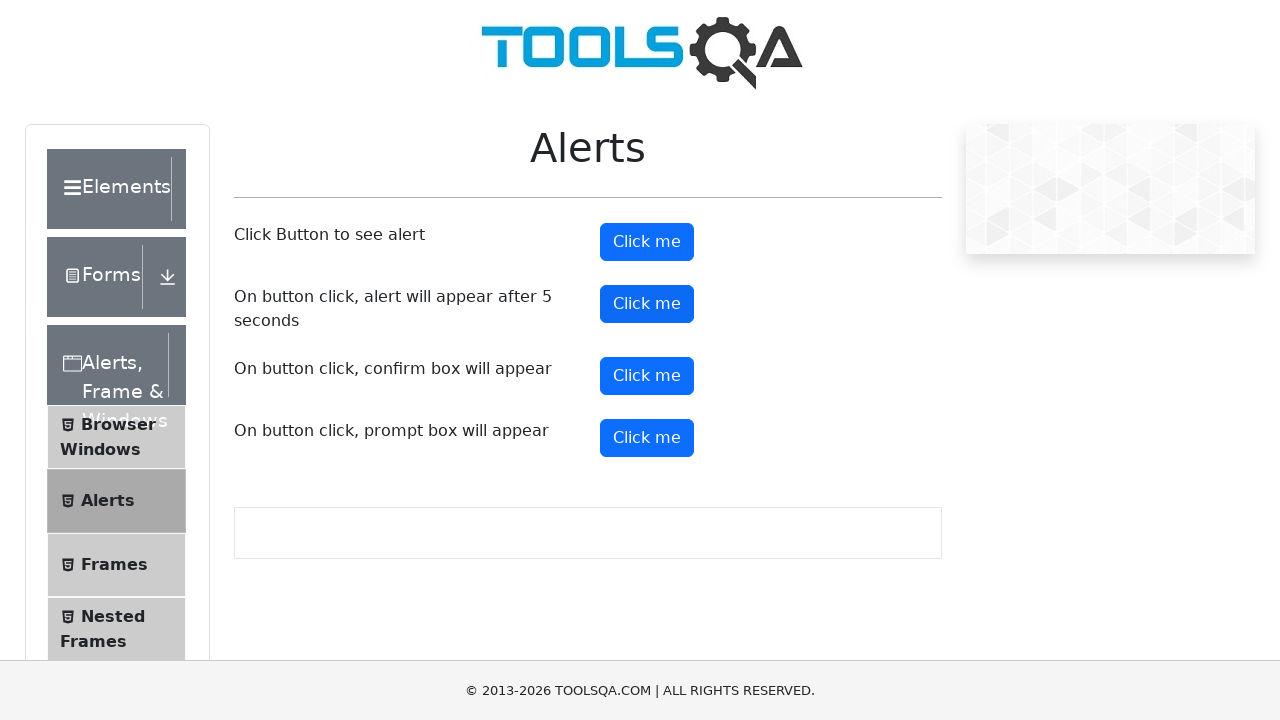

Waited 6 seconds for timer alert to appear
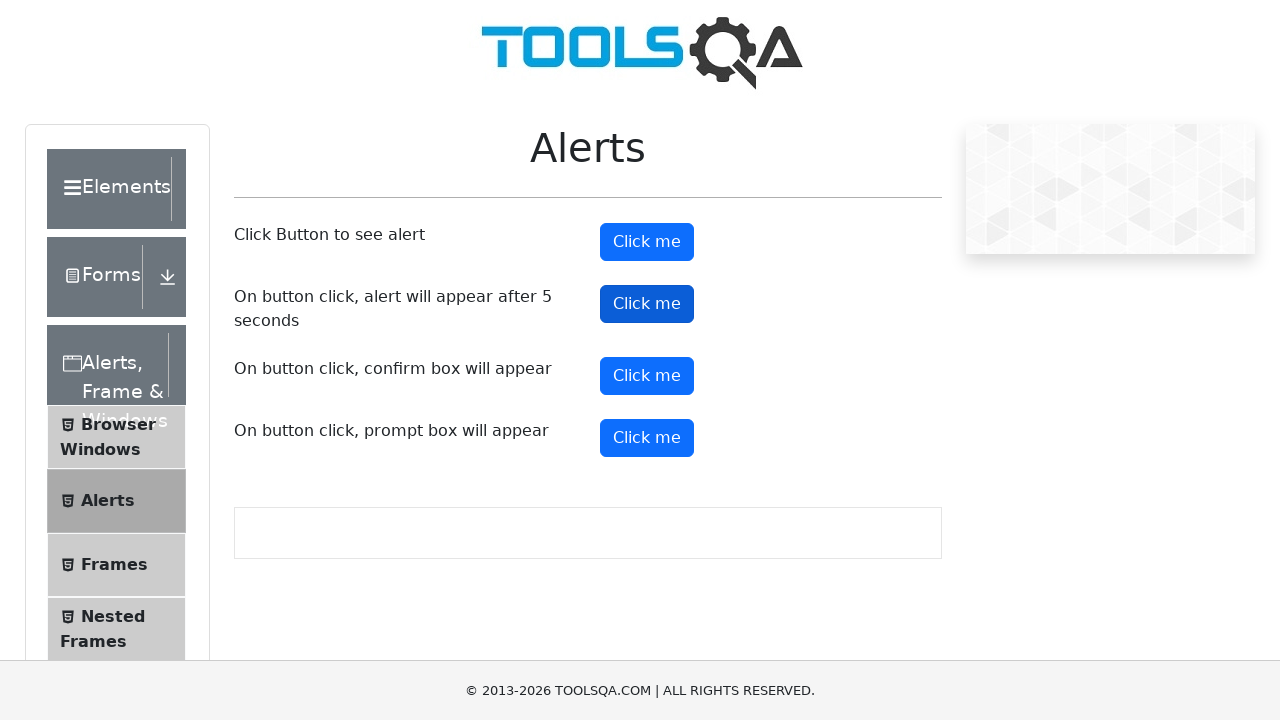

Set up dialog handler to dismiss alerts
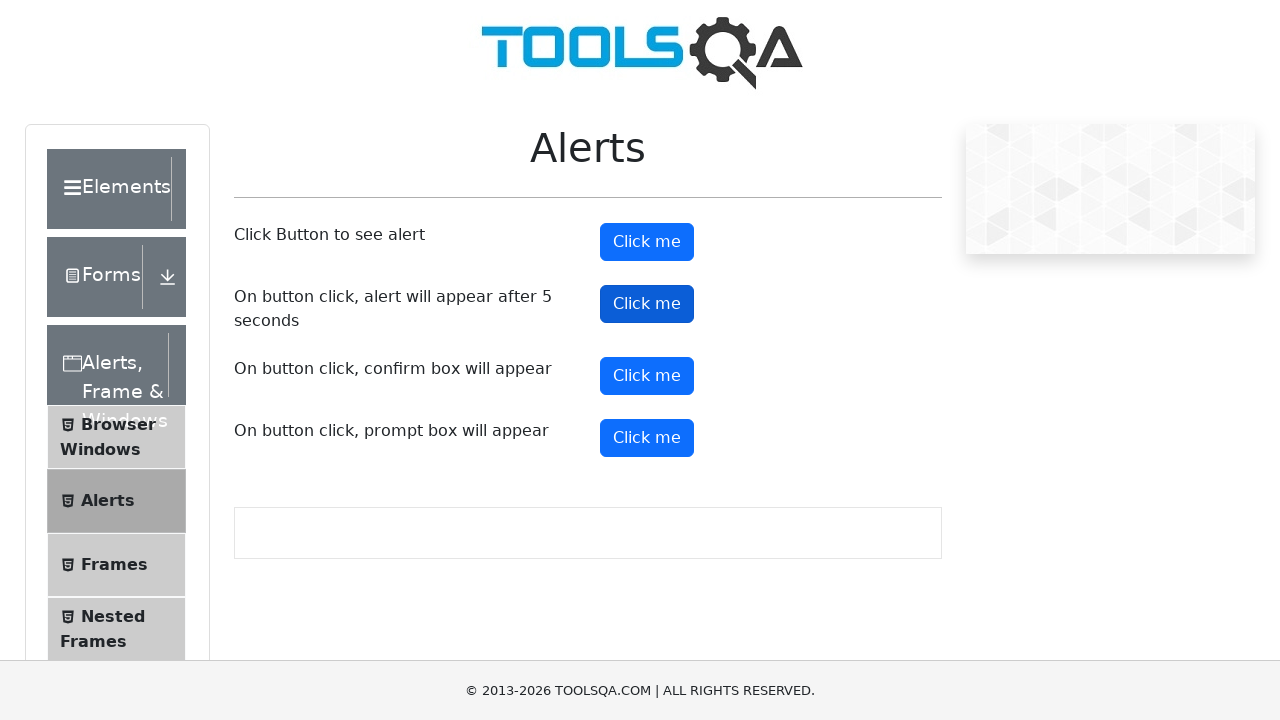

Clicked prompt button while alert handler is active at (647, 438) on #promtButton
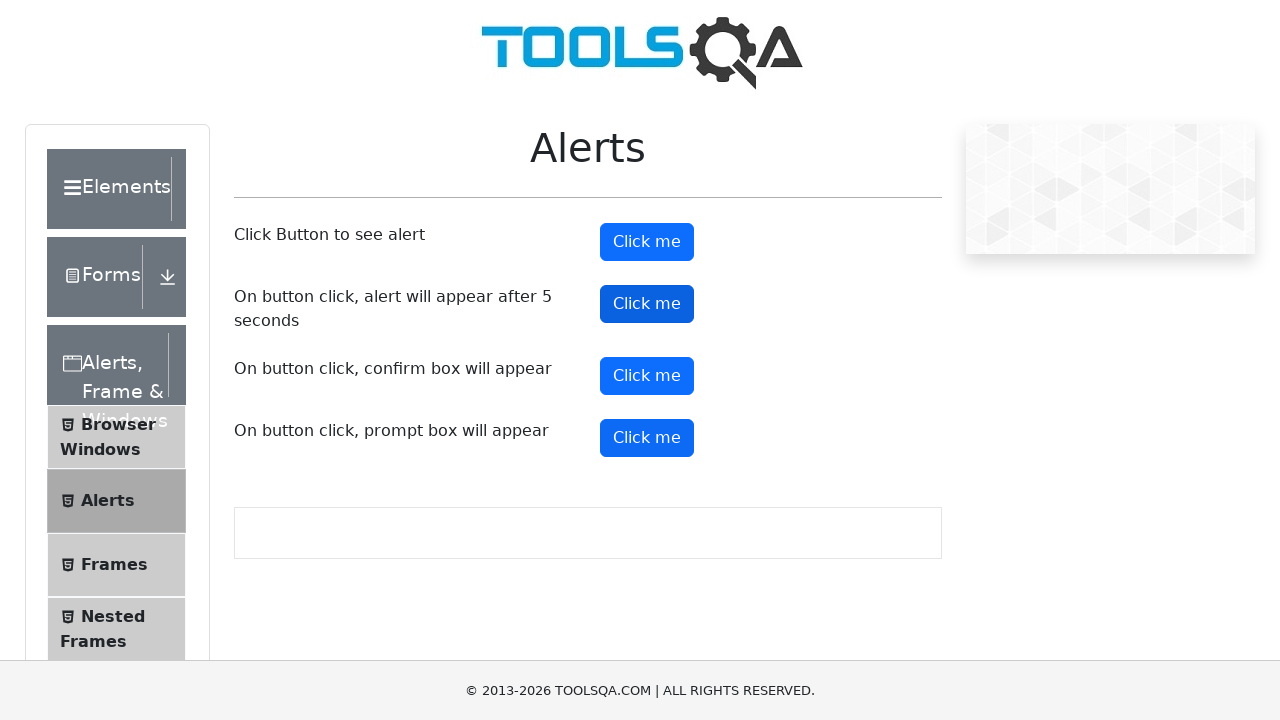

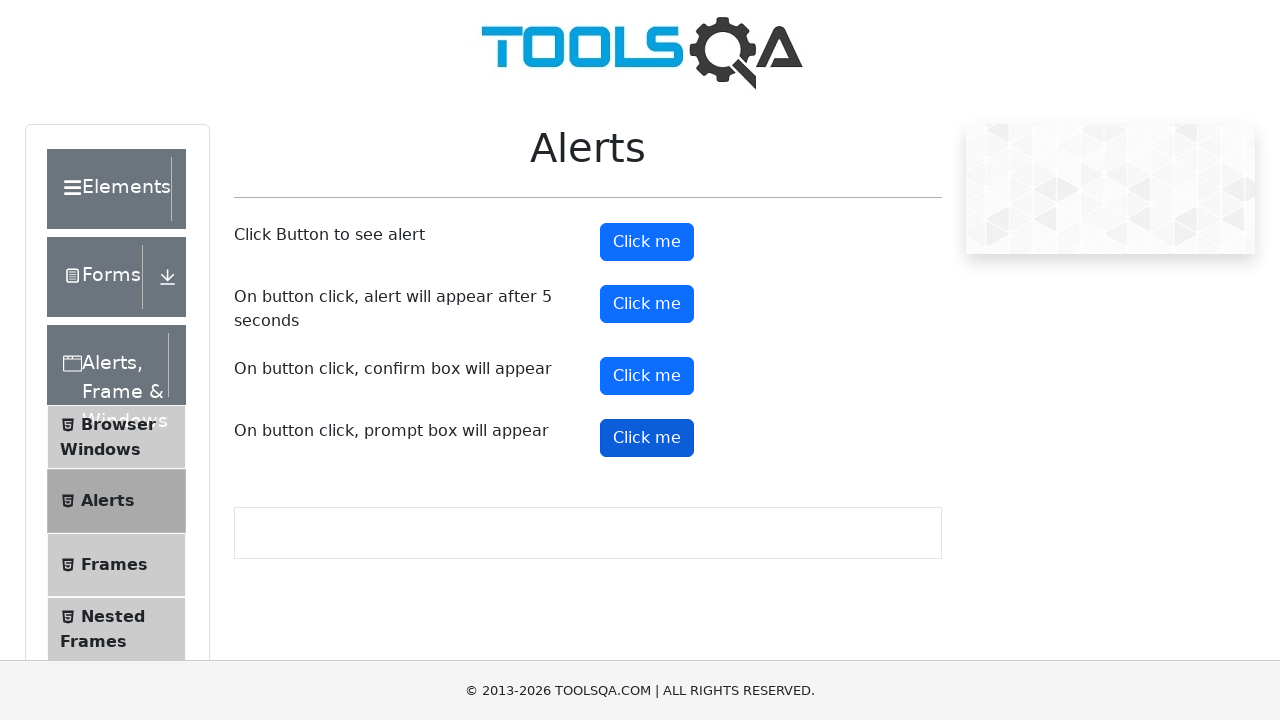